Tests finding an element within a parent container and typing text into it

Starting URL: http://htmlpreview.github.io/?https://raw.githubusercontent.com/SeleniumHQ/selenium/master/common/src/web/xhtmlTest.html

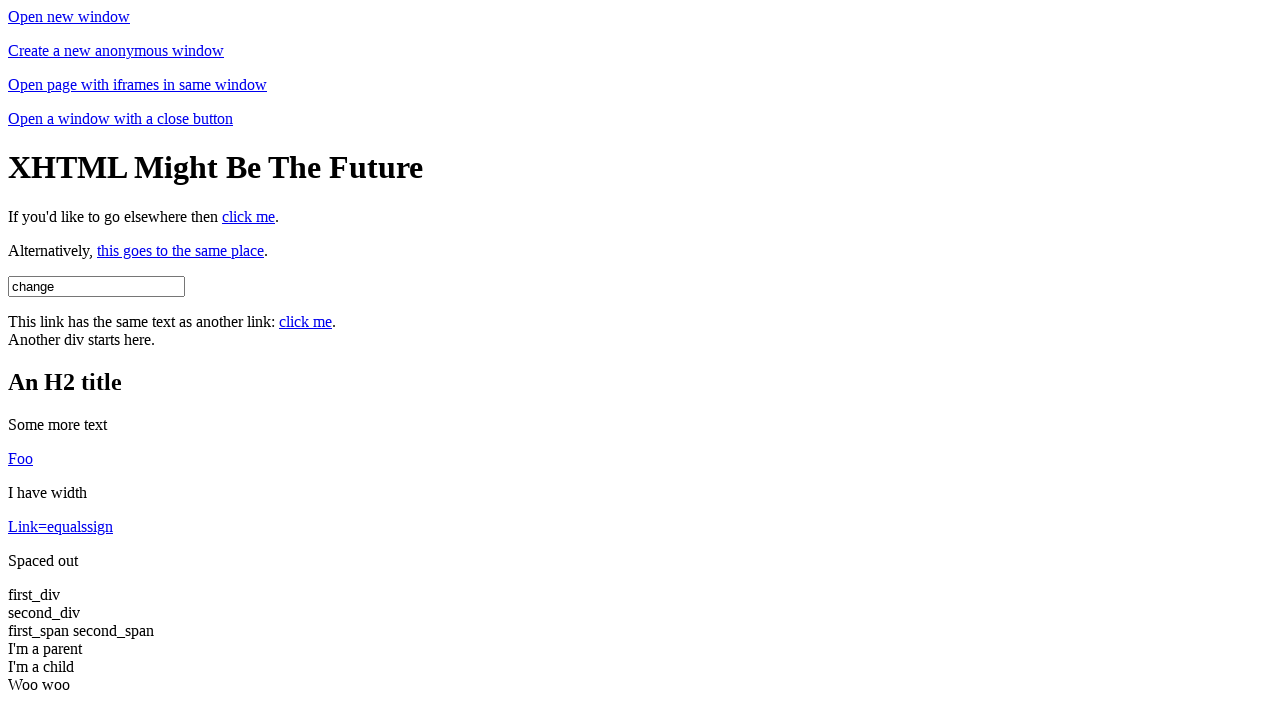

Waited for page title 'XHTML Test Page' to load
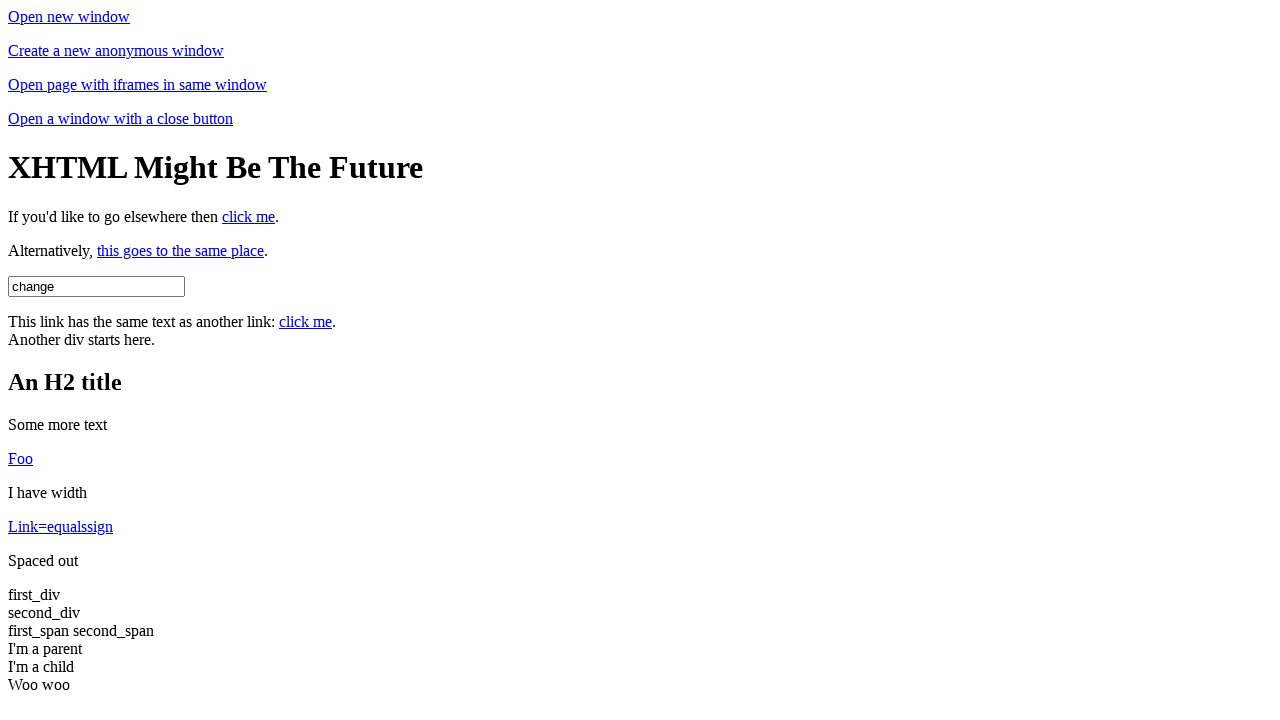

Located username input field within content div
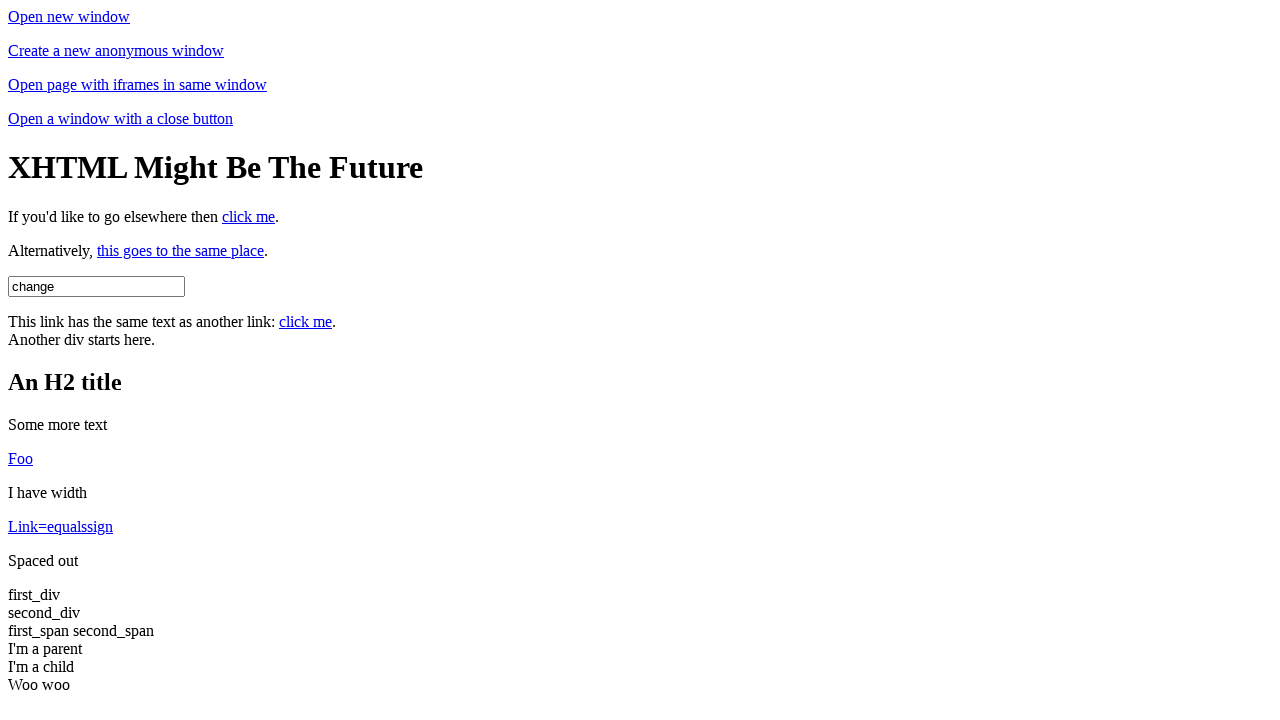

Username input field became visible
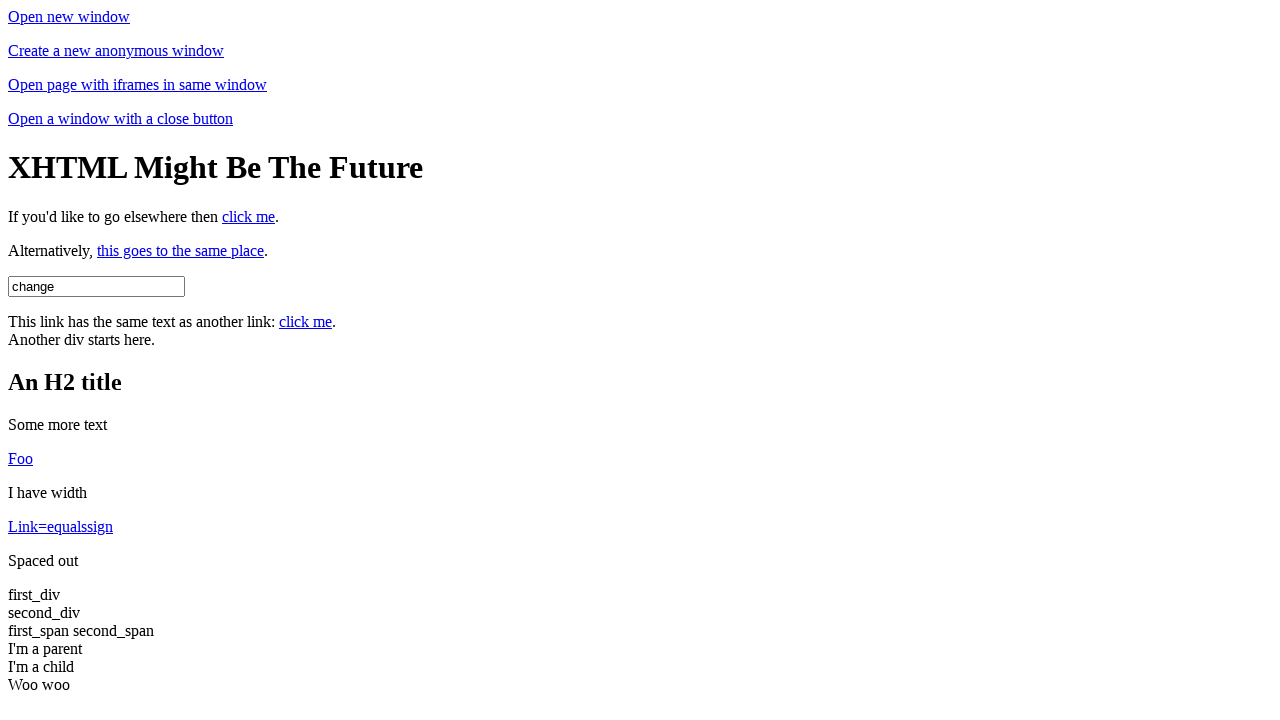

Cleared username input field on div.content #username
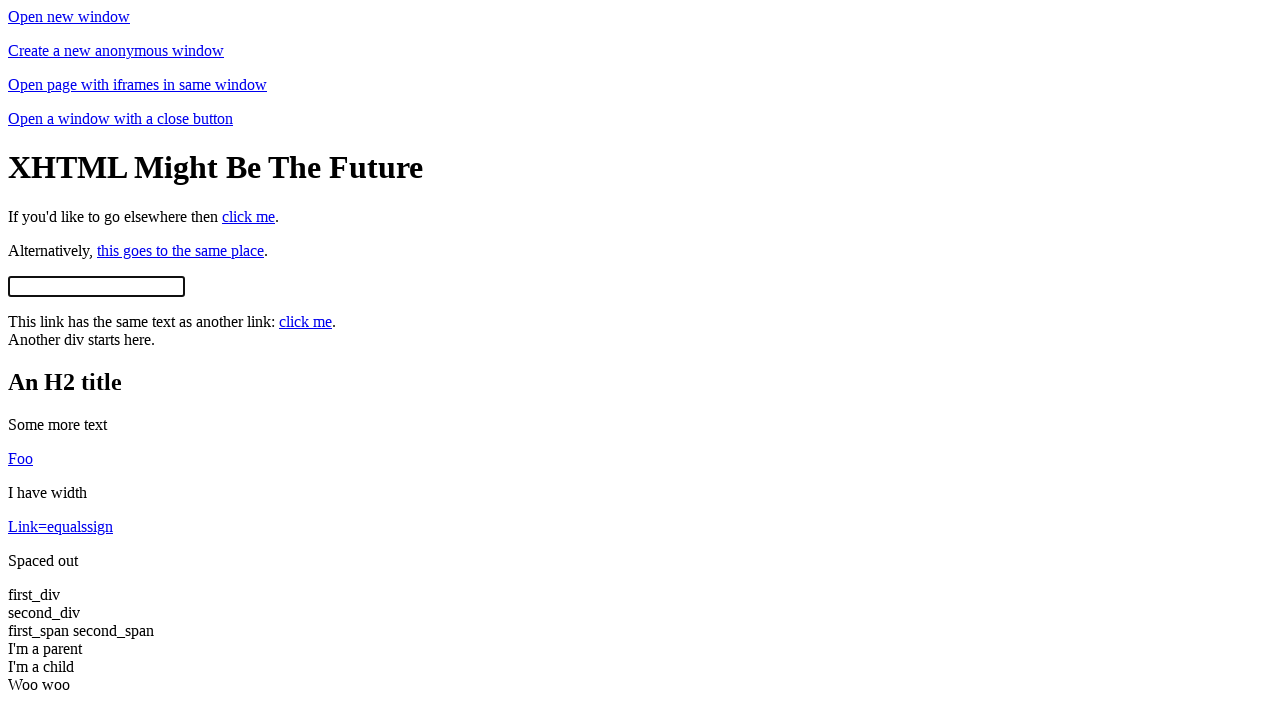

Typed 'cool1' into username input field on div.content #username
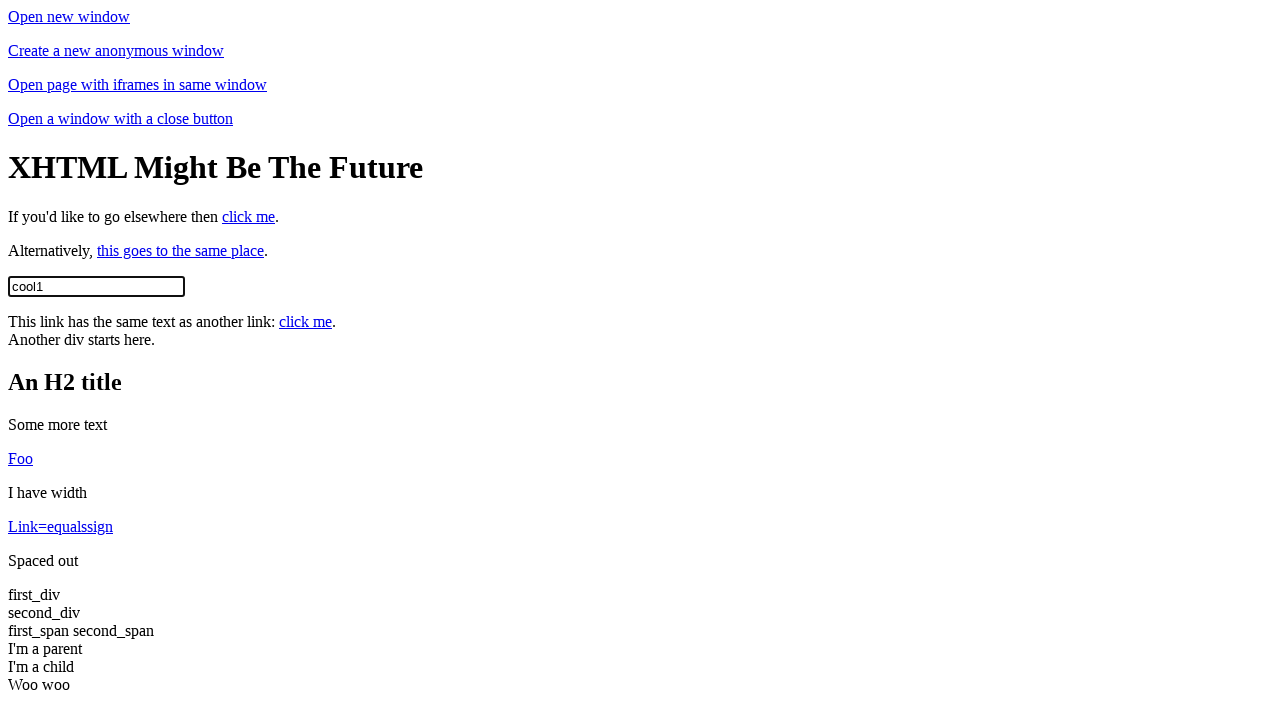

Verified username input value equals 'cool1'
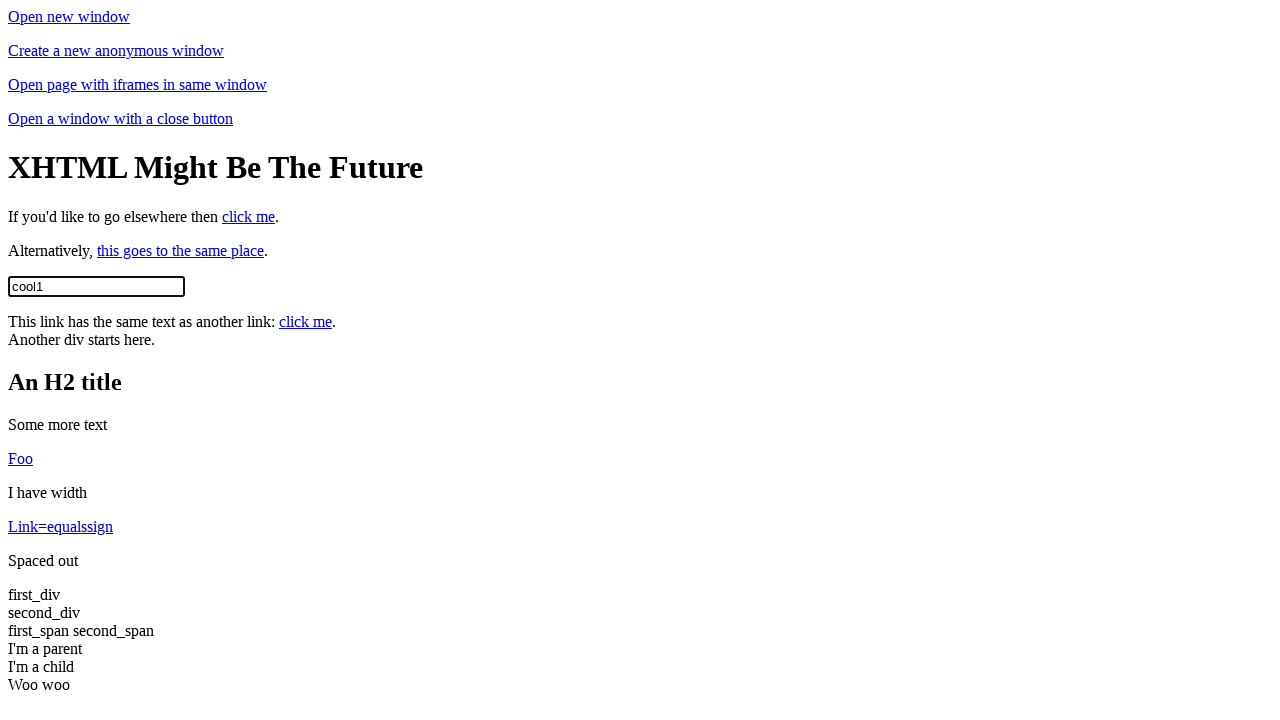

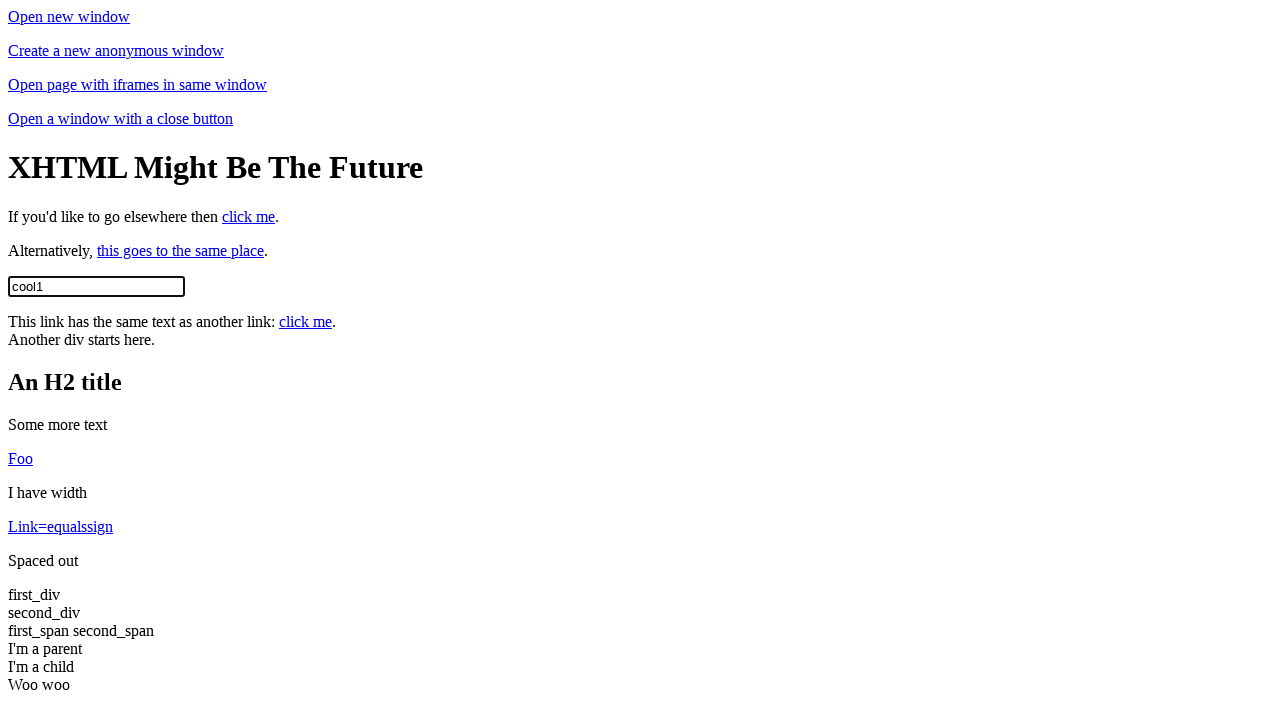